Tests a registration form by filling in first name, second name, and email fields, then submitting the form and verifying a success message appears.

Starting URL: http://suninjuly.github.io/registration1.html

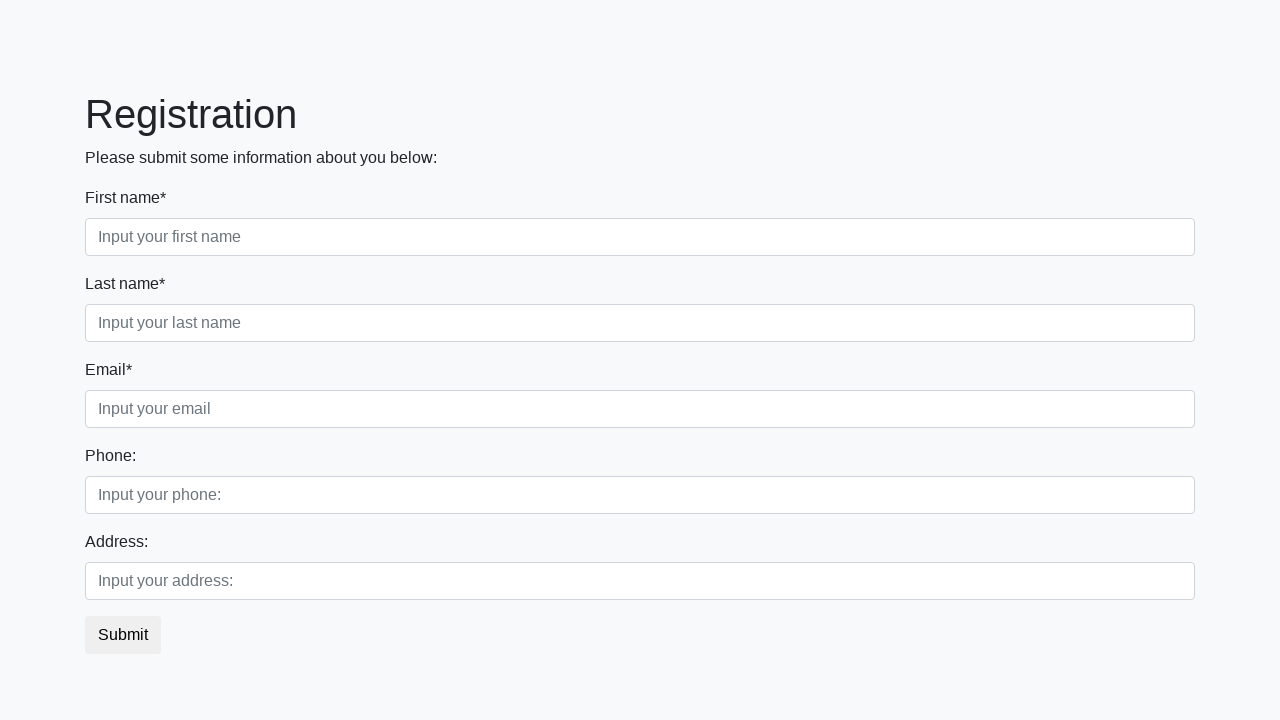

Filled first name field with 'Name1' on .first
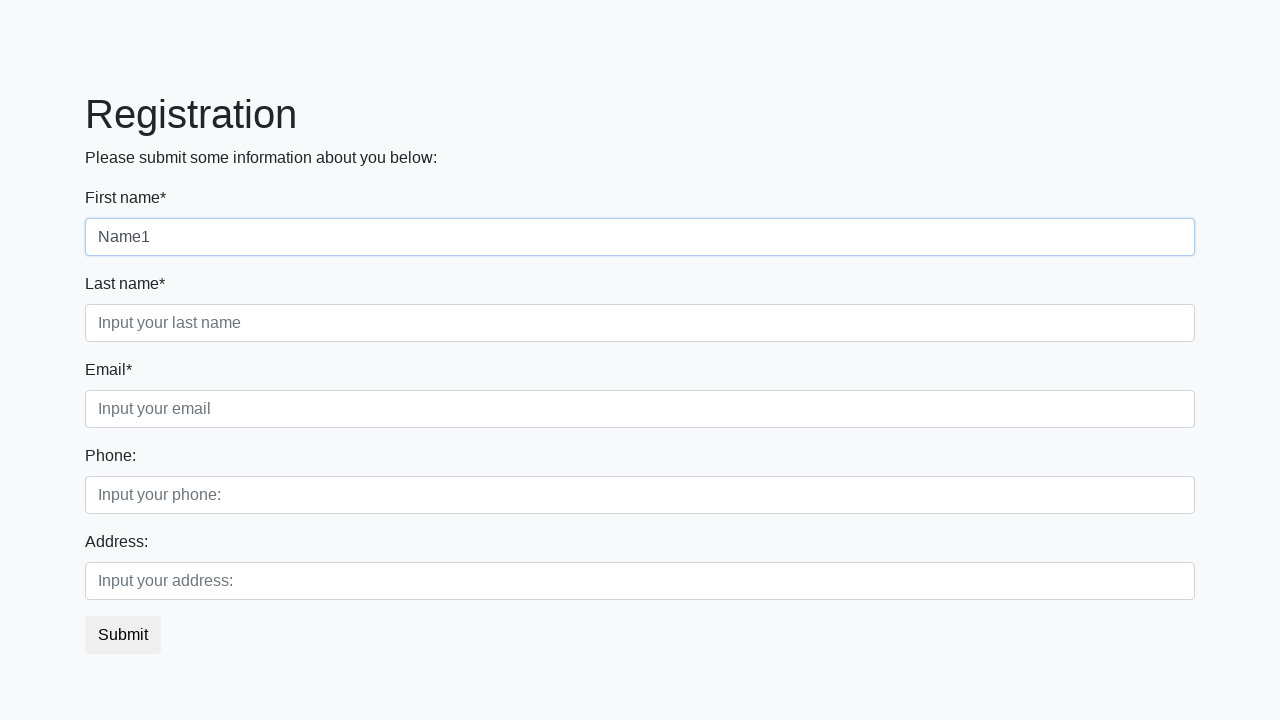

Filled second name field with 'Second2' on .second
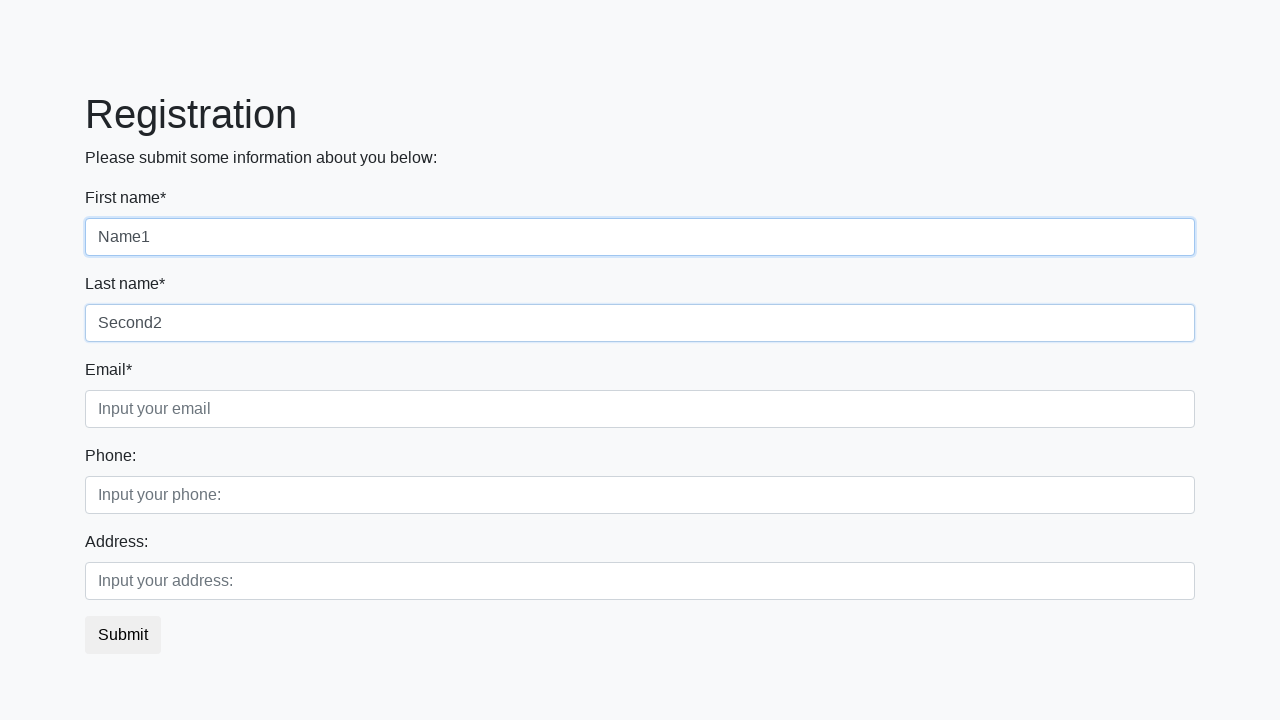

Filled email field with 'email@domain.com' on .third
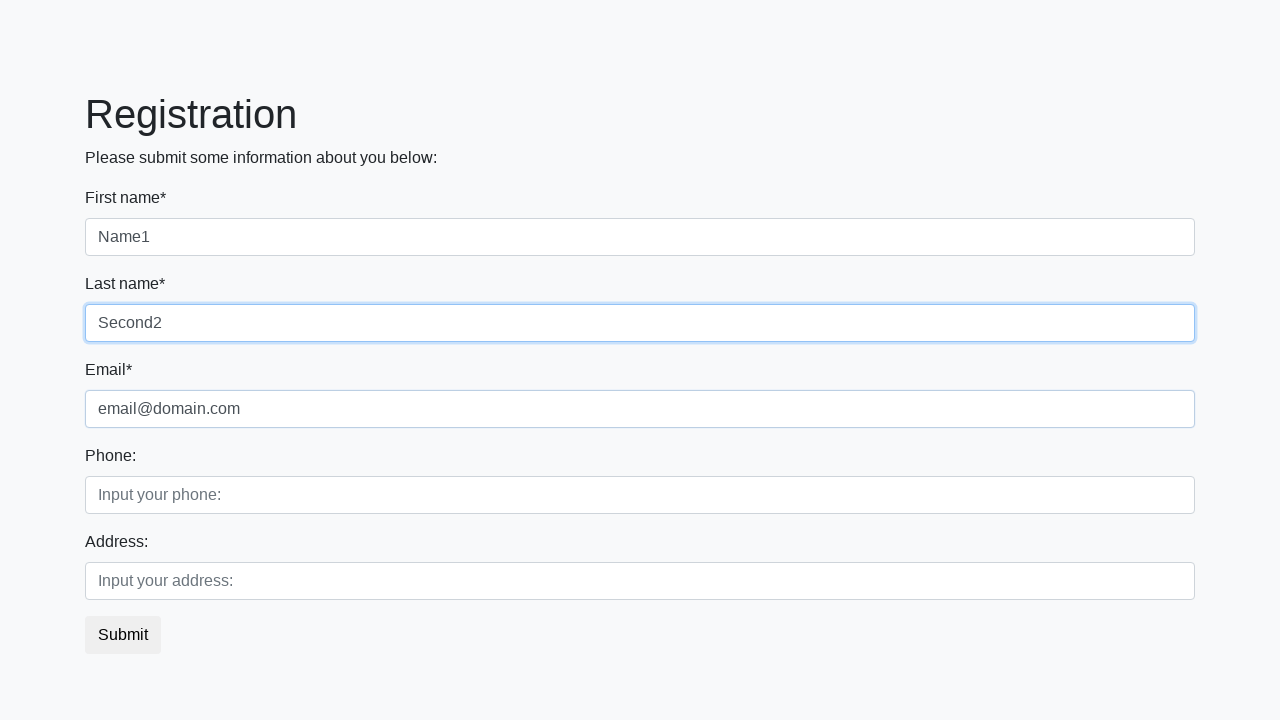

Clicked registration button to submit form at (123, 635) on button.btn
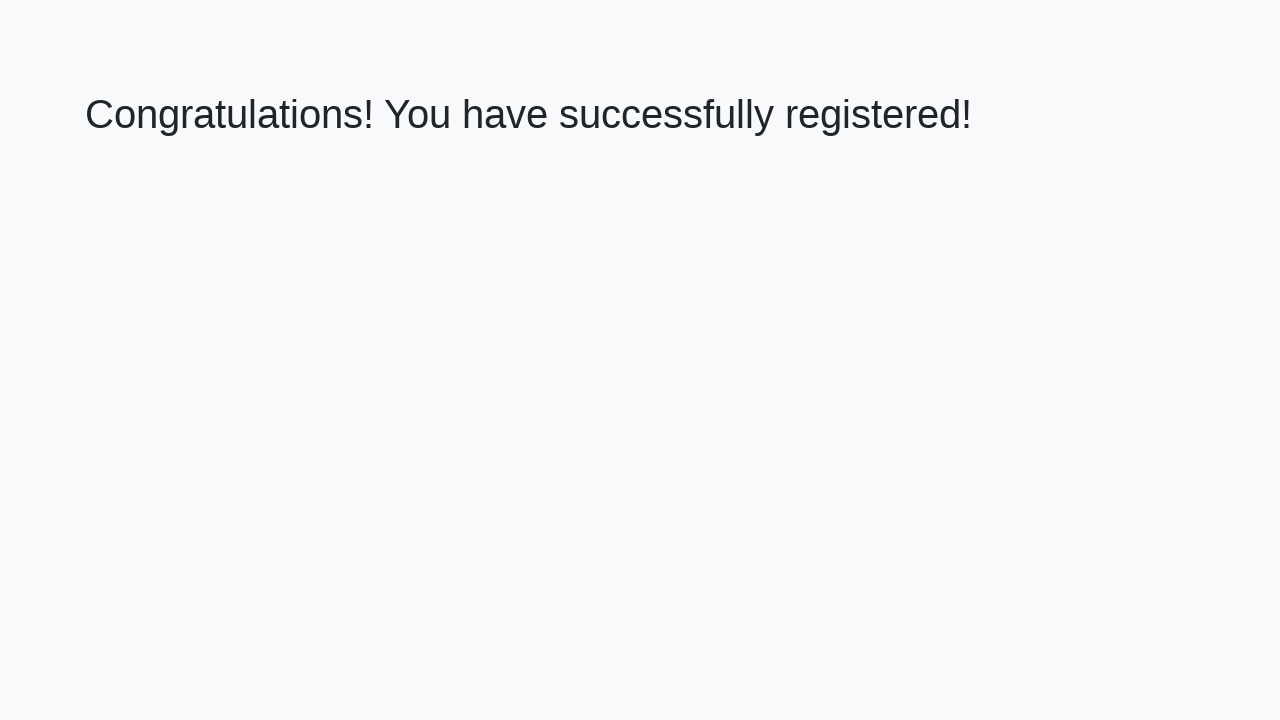

Waited 1000ms for page to update
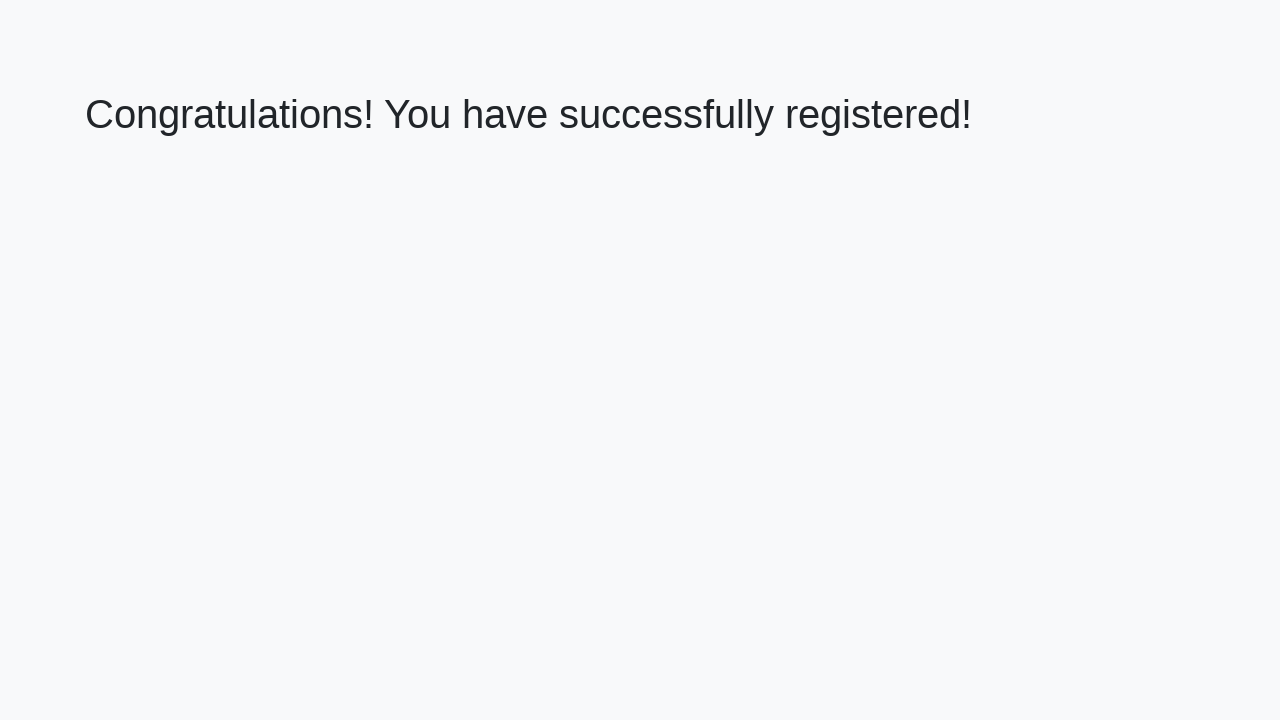

Retrieved success message text from h1 element
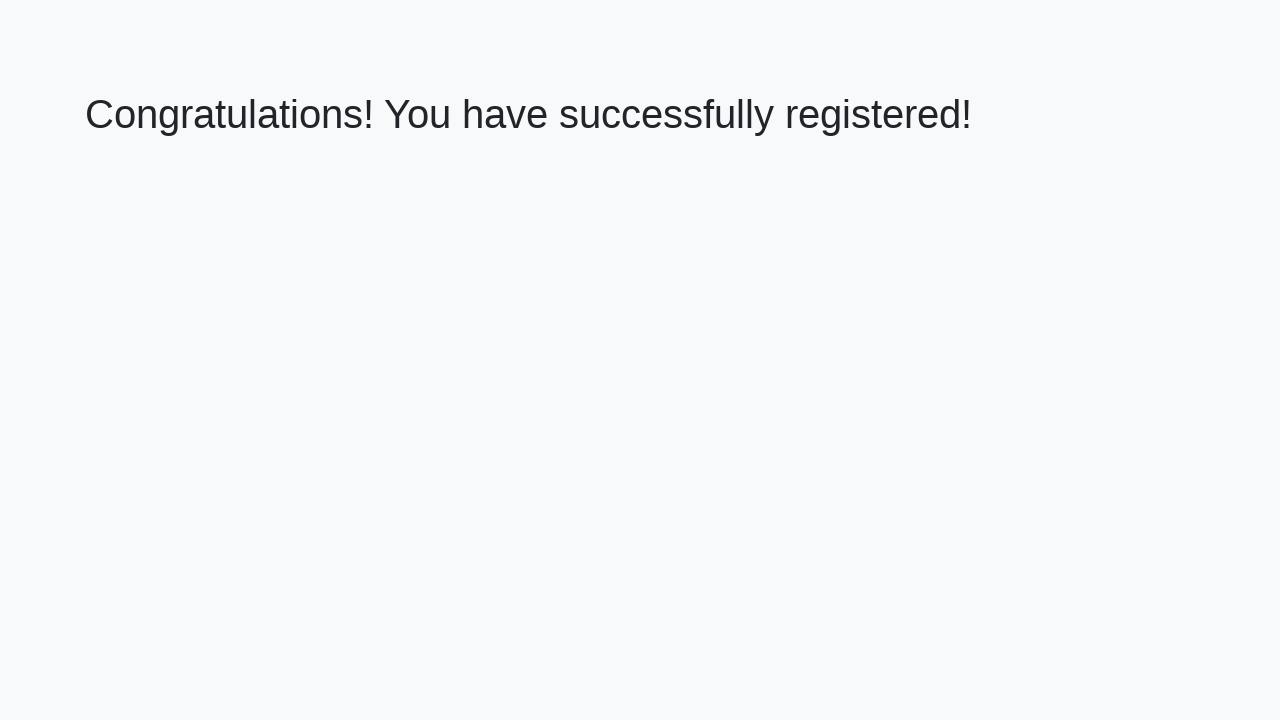

Verified success message: 'Congratulations! You have successfully registered!'
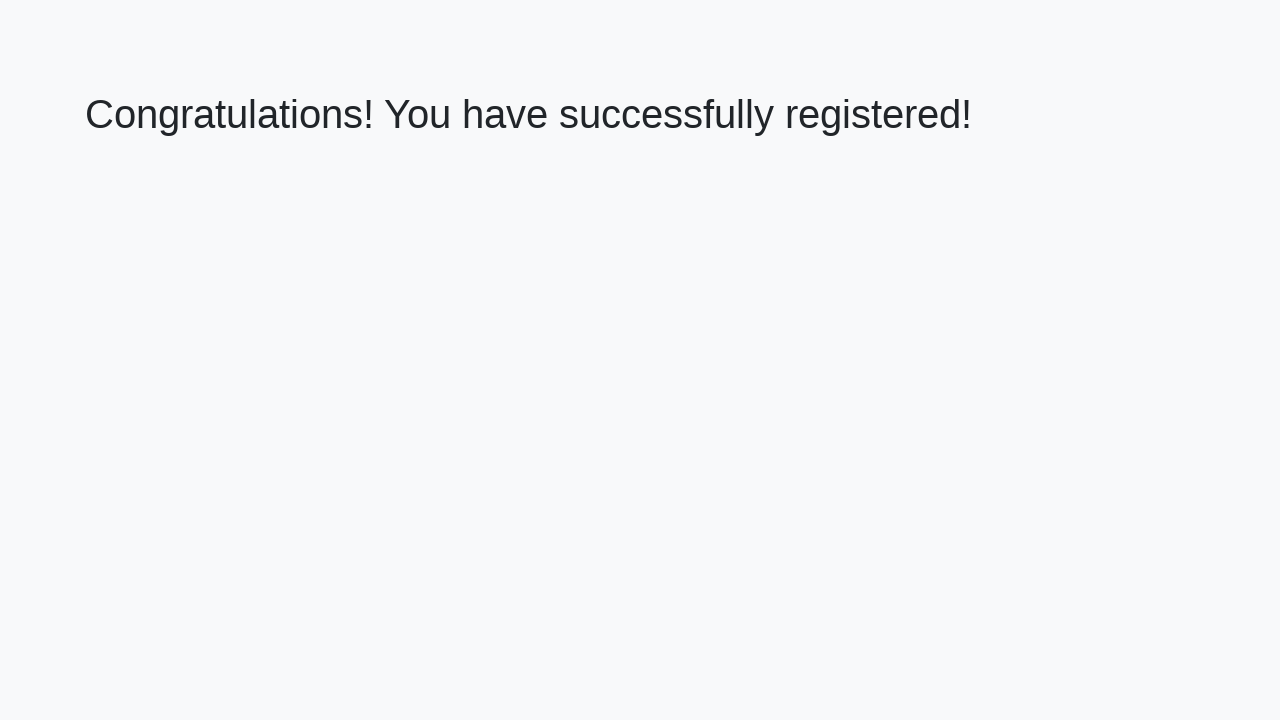

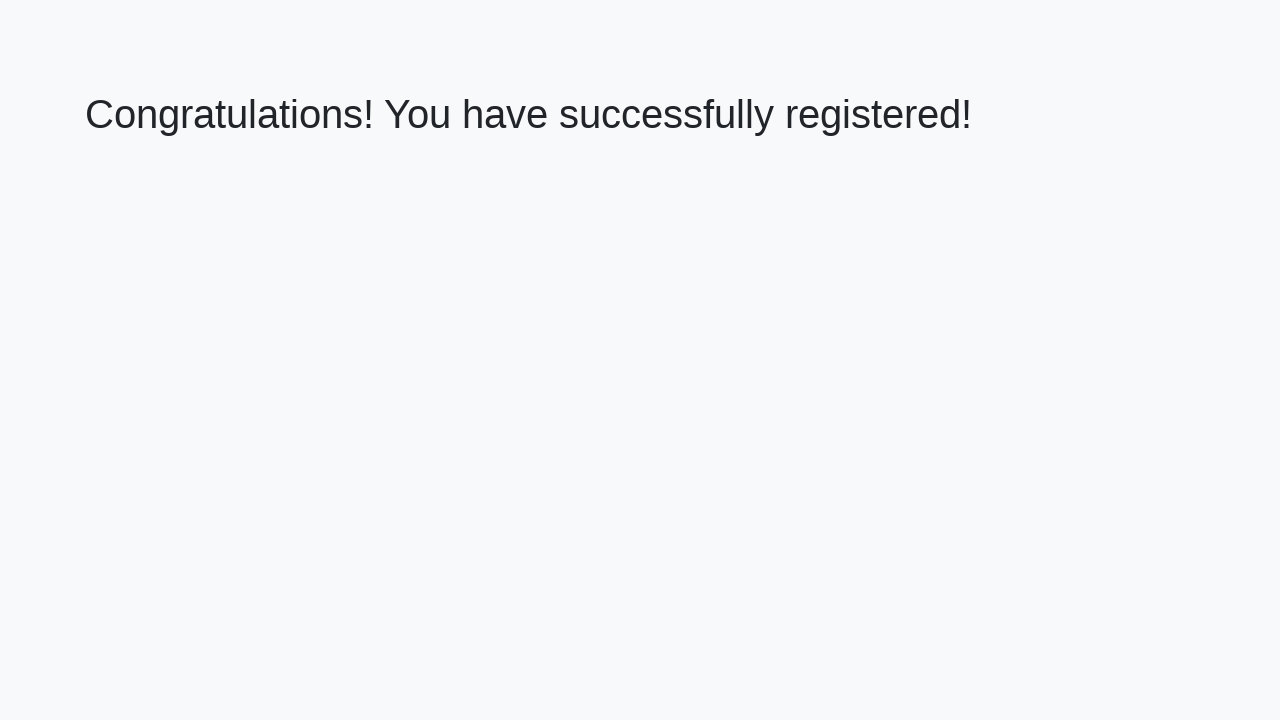